Tests drag and drop functionality on jQuery UI demo page by dragging an element and dropping it onto a target area

Starting URL: https://jqueryui.com/droppable/

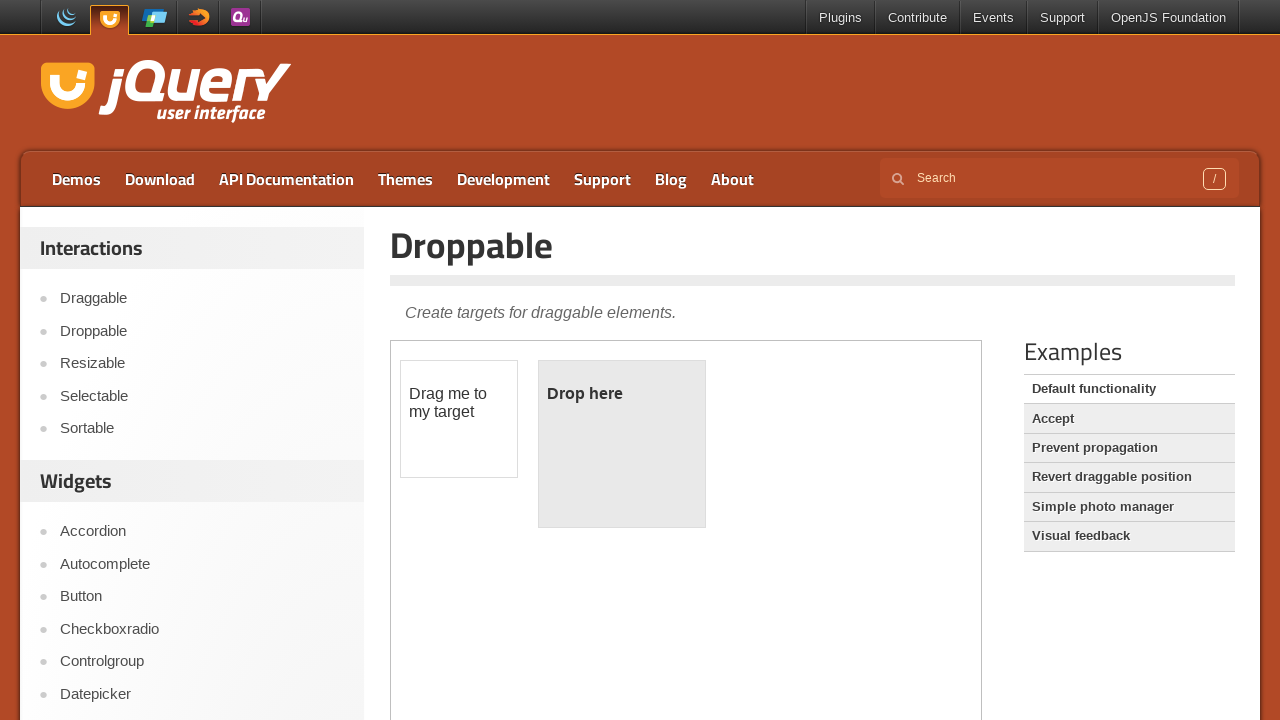

Navigated to jQuery UI droppable demo page
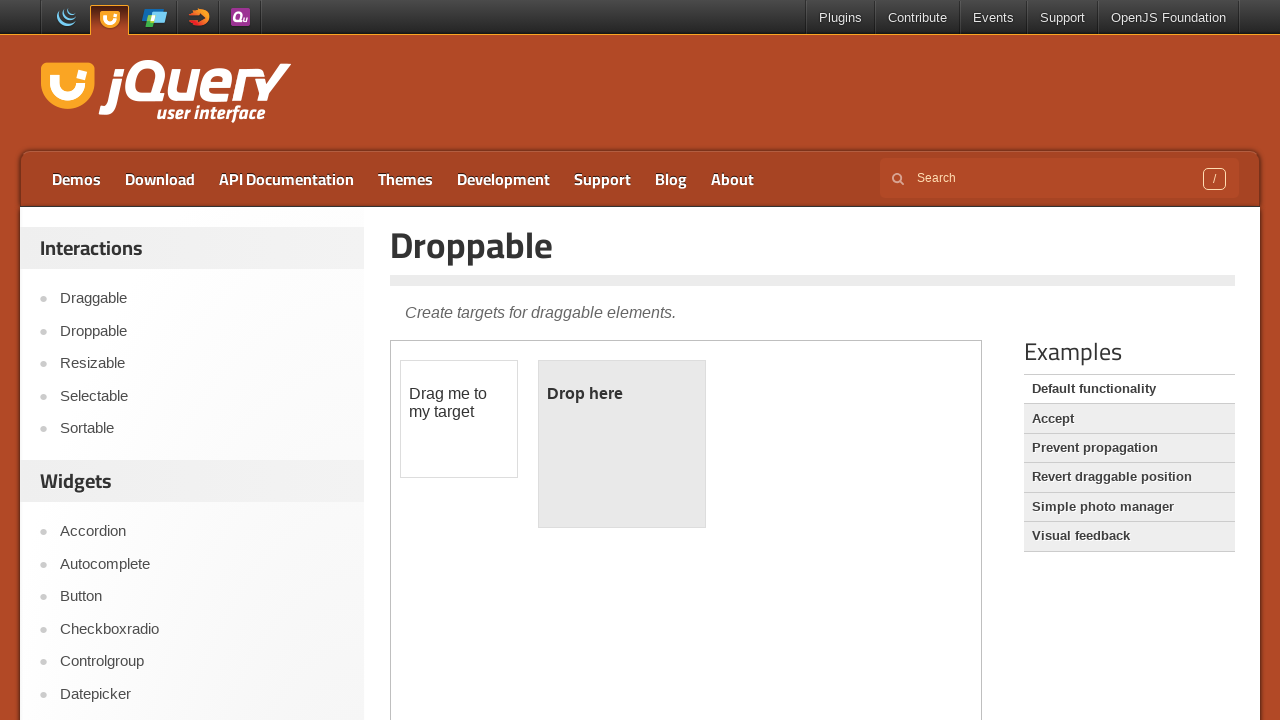

Located demo iframe
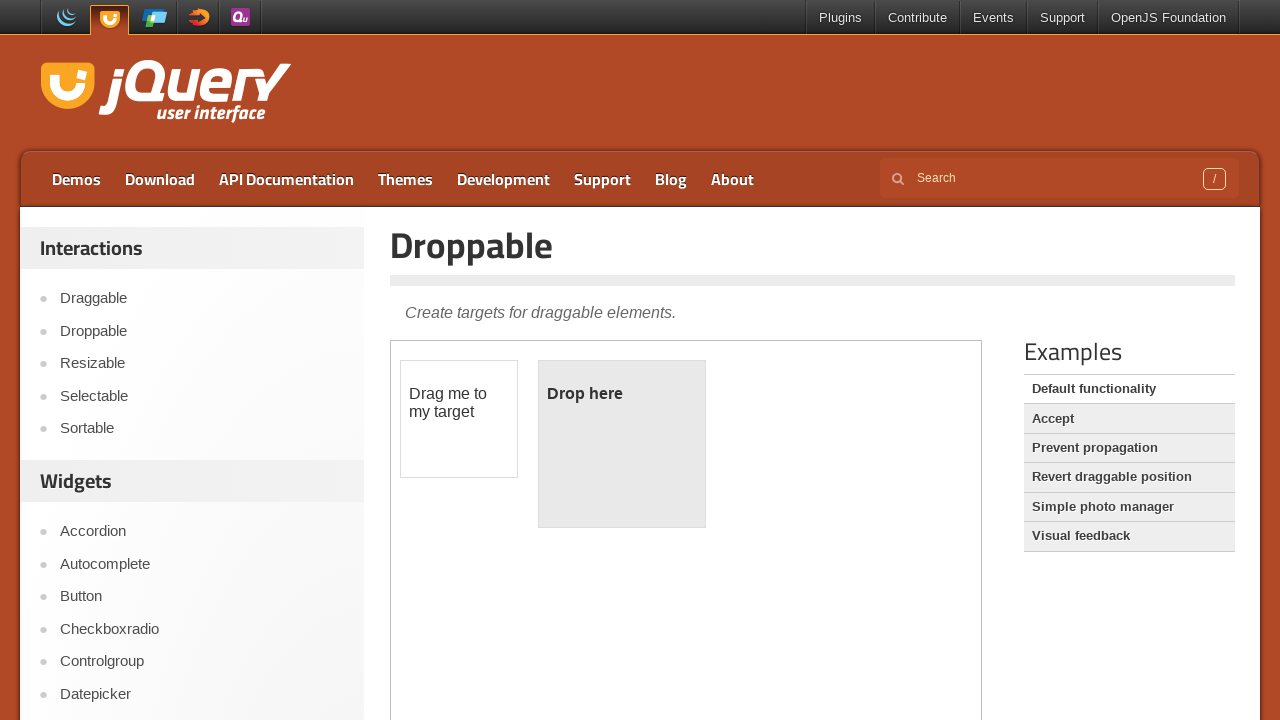

Located draggable element
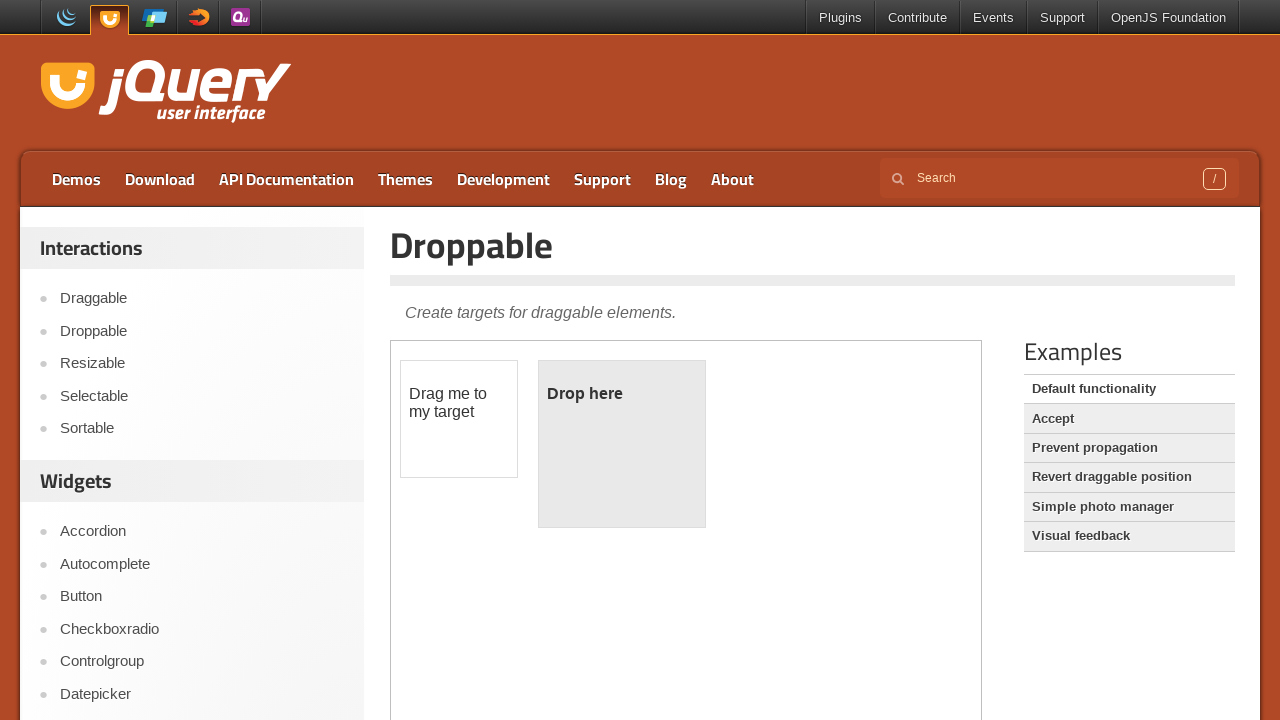

Located droppable target area
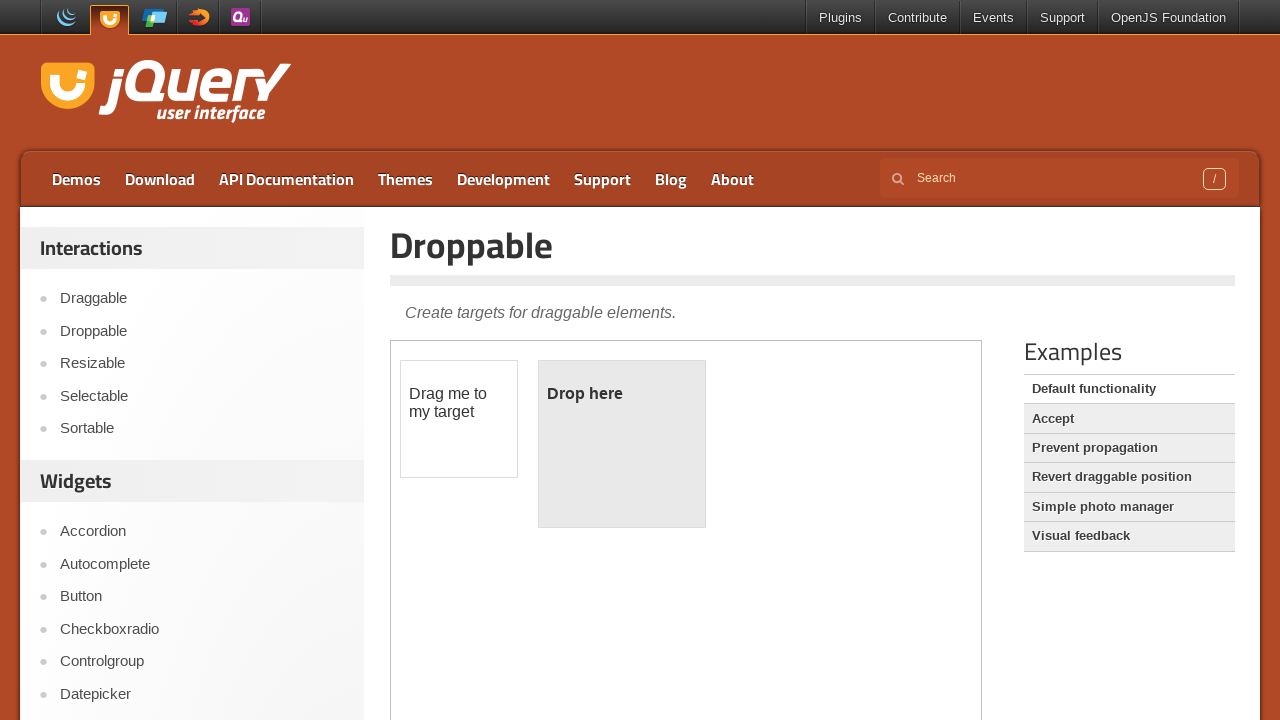

Dragged element to droppable target area at (622, 444)
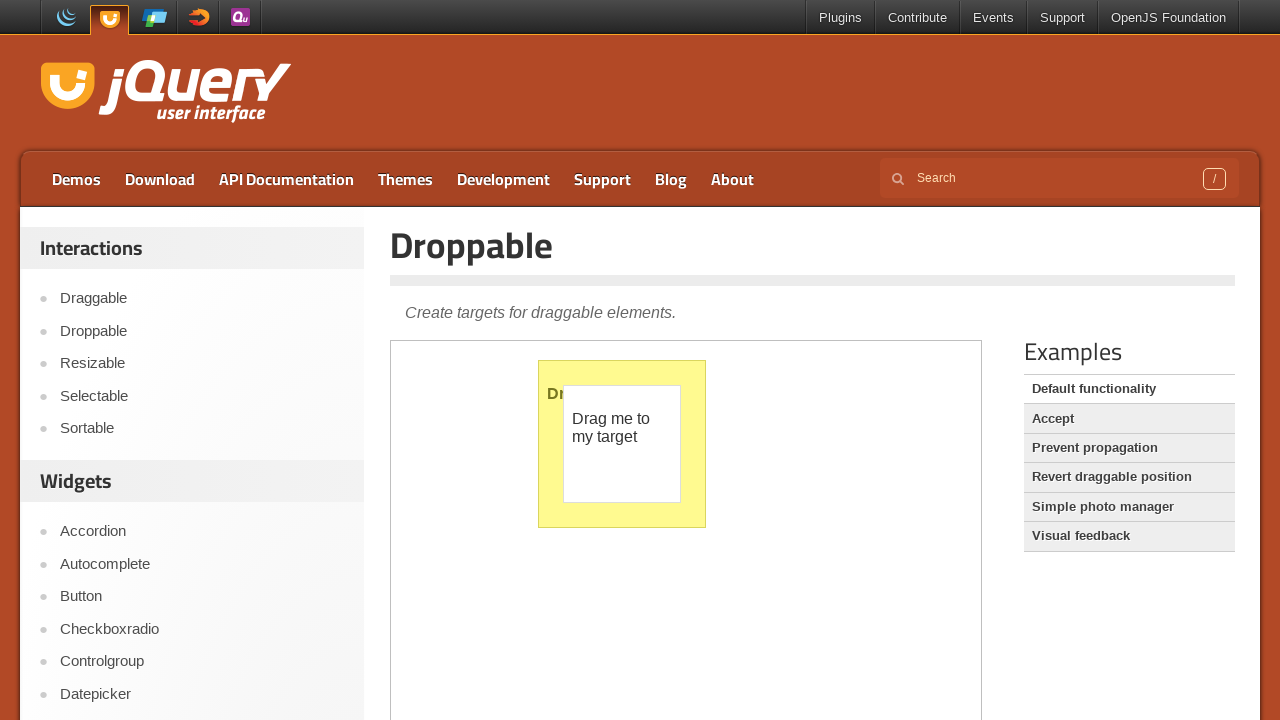

Verified successful drop - 'Dropped!' text appeared
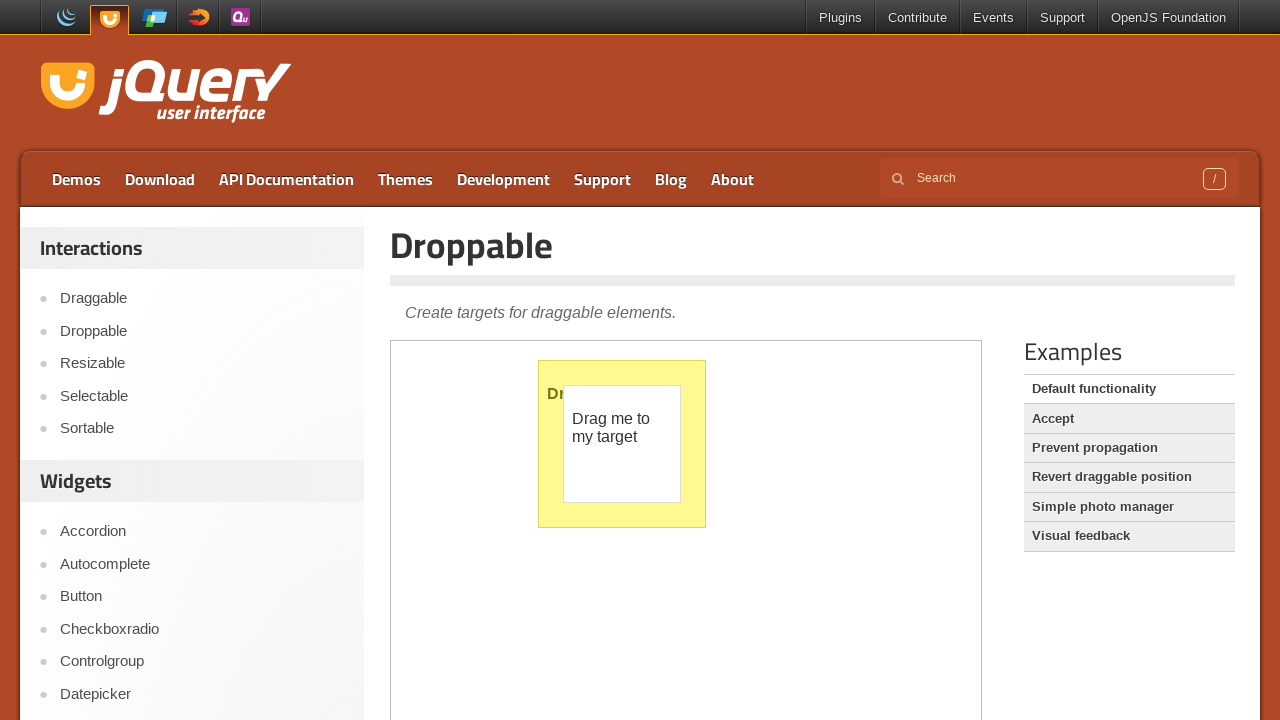

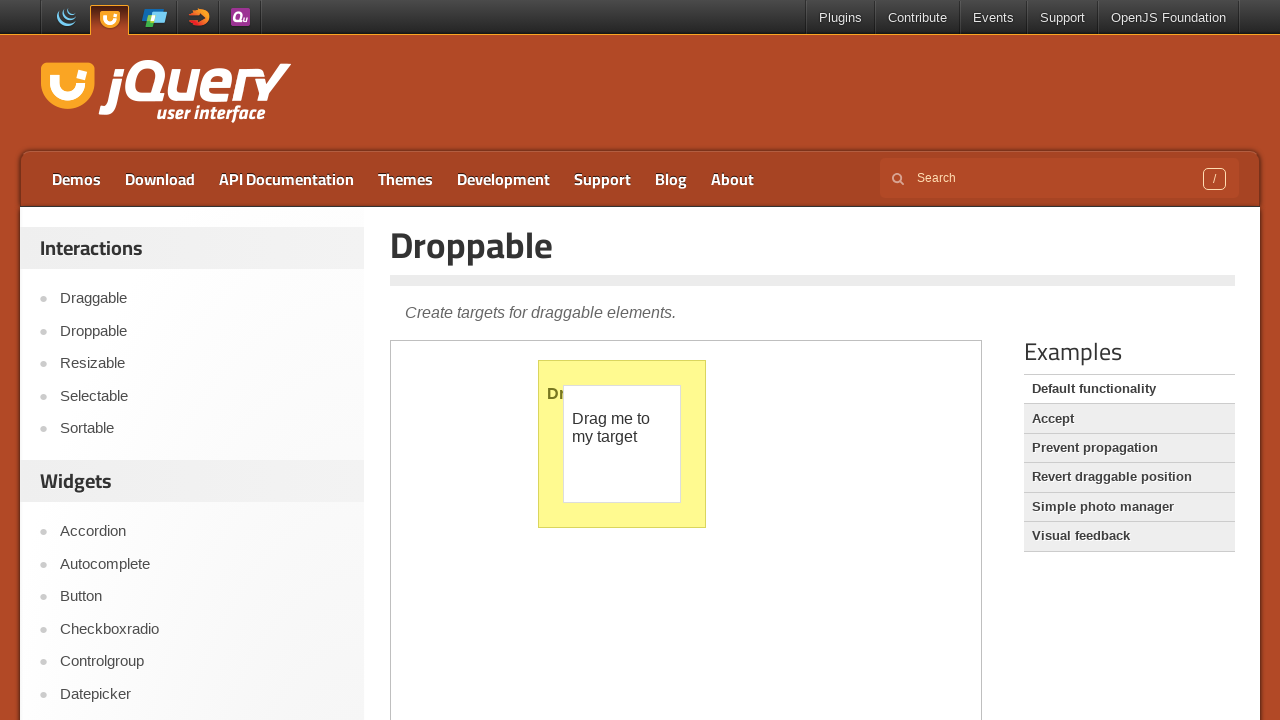